Tests an e-commerce vegetable shopping flow including searching for products, adding items to cart, applying a discount code, and verifying price calculations

Starting URL: https://rahulshettyacademy.com/seleniumPractise/#/

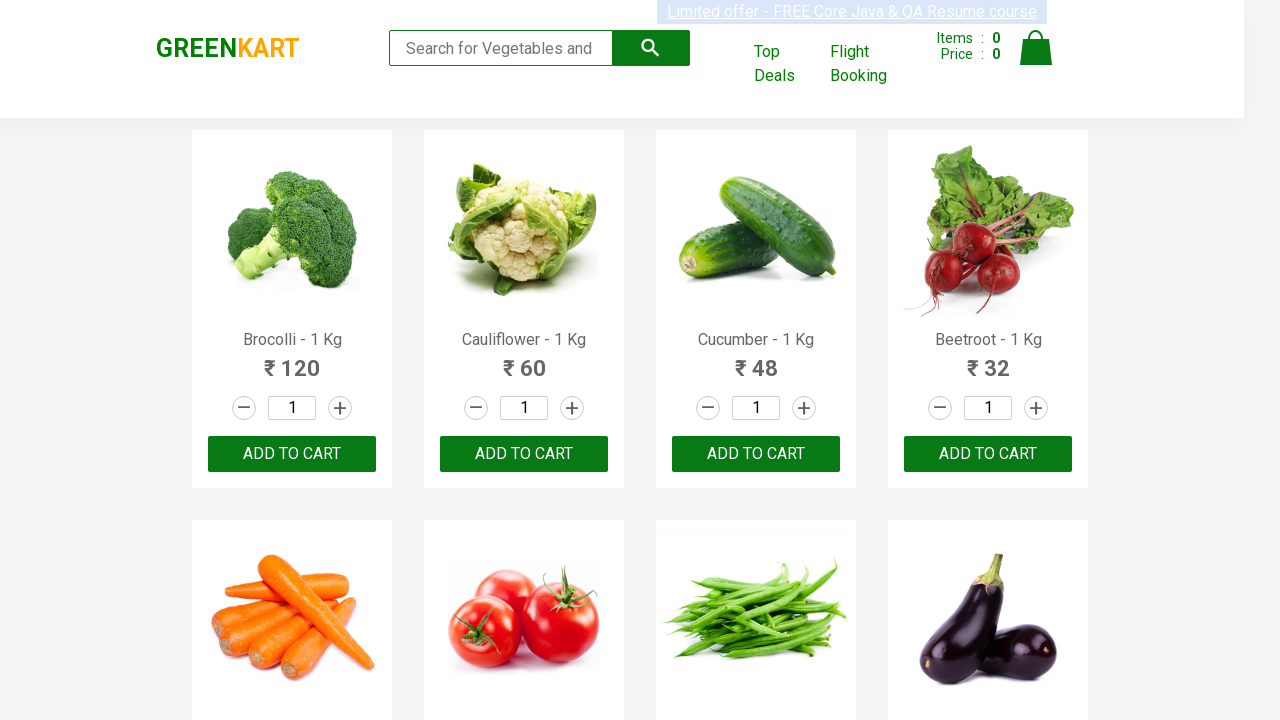

Filled search field with 'ber' to find vegetable products on input.search-keyword
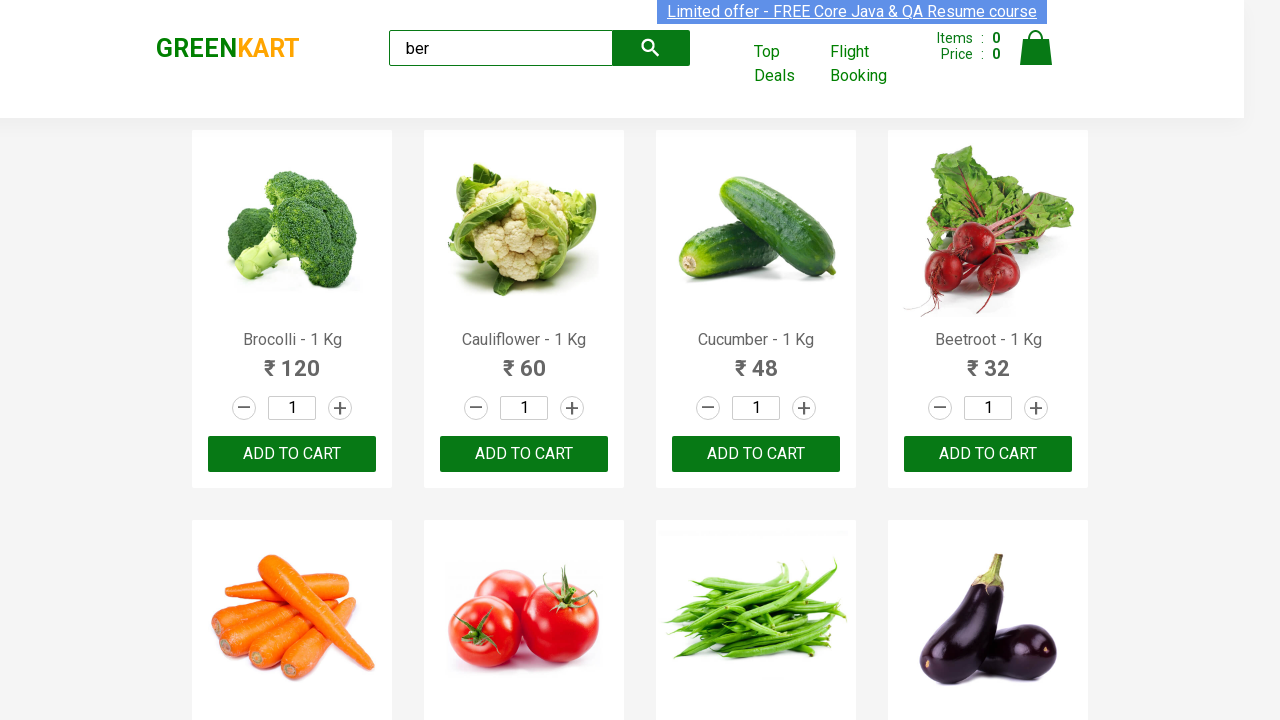

Waited for search results to load (4 seconds timeout)
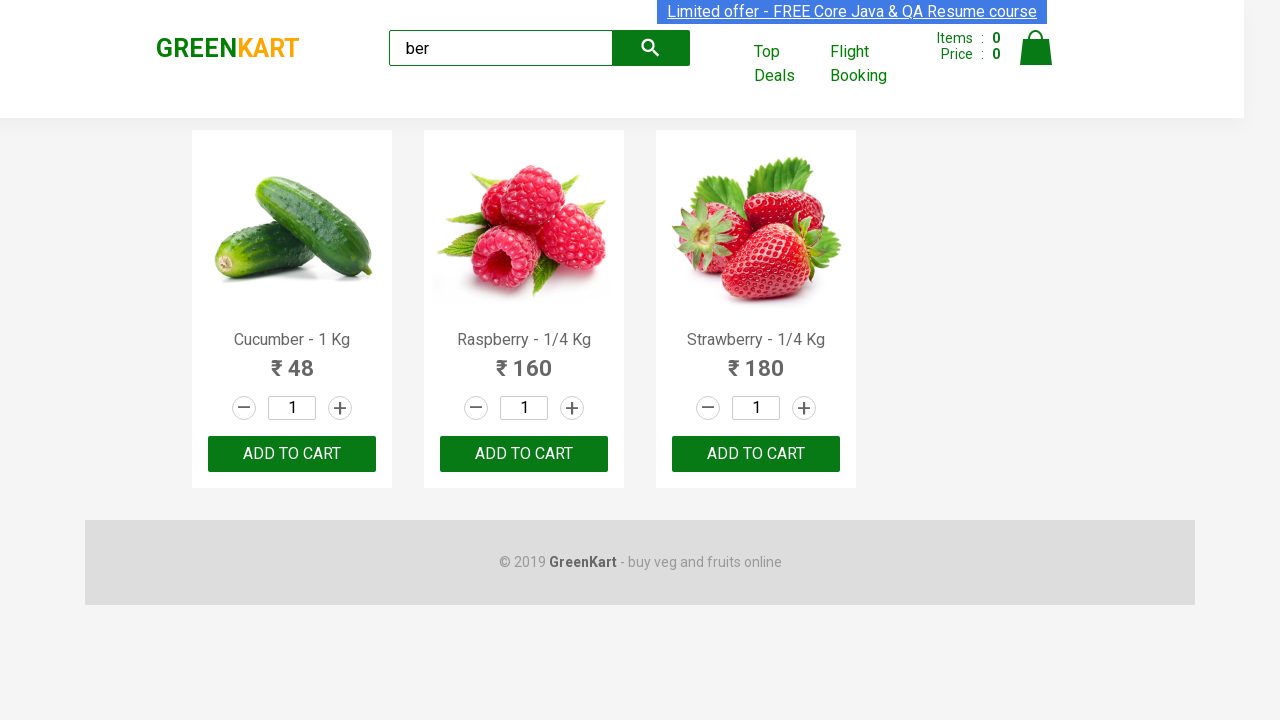

Found 3 vegetable products matching search
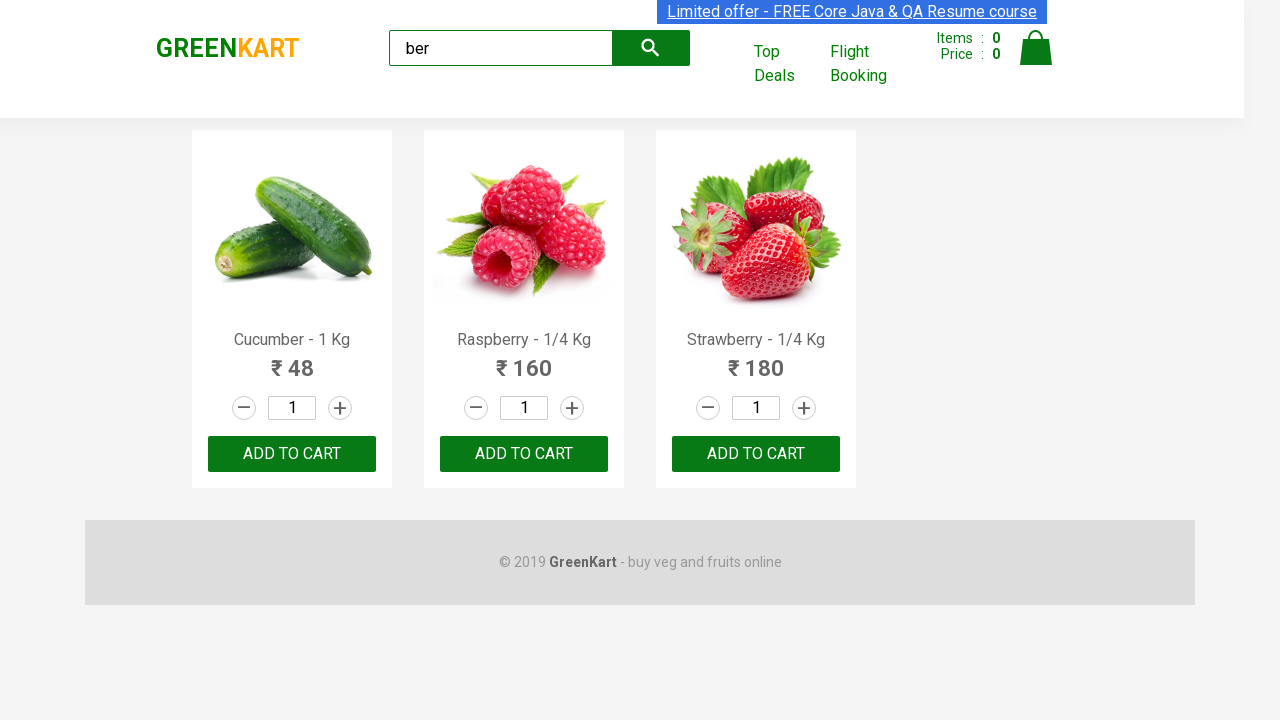

Captured product name: Cucumber - 1 Kg
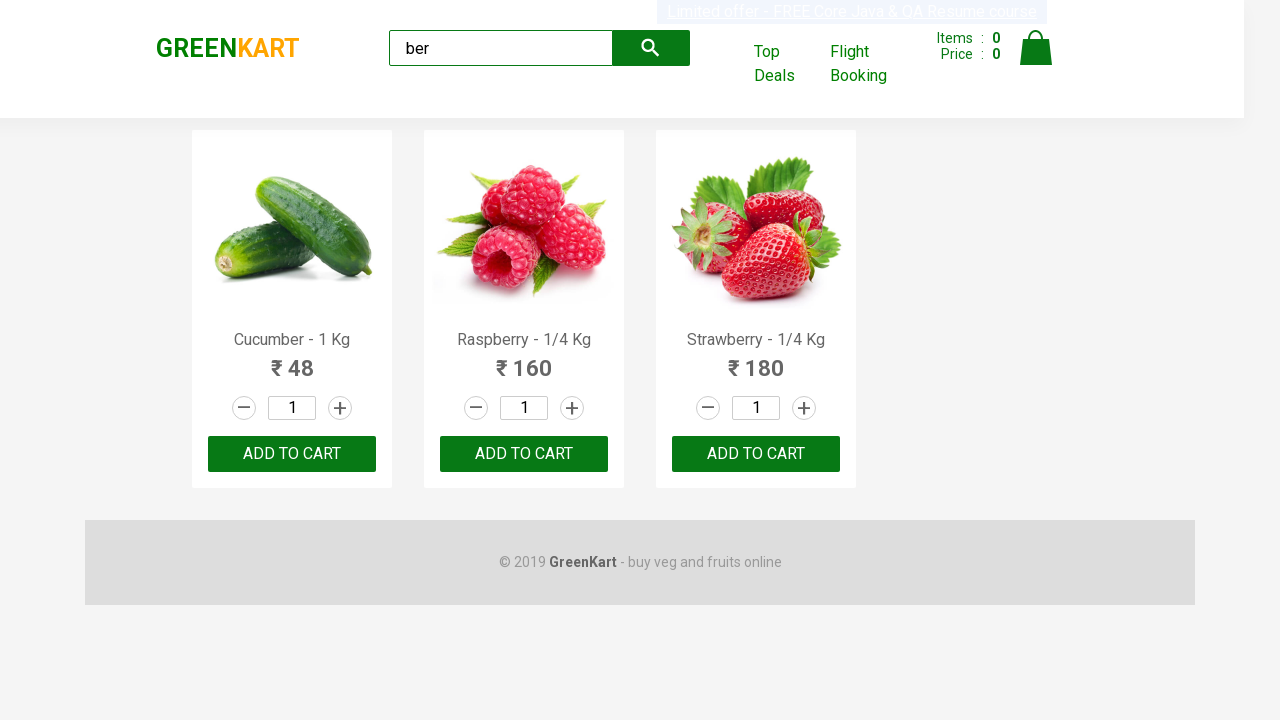

Clicked 'Add to Cart' button for product: Cucumber - 1 Kg at (292, 454) on xpath=//h4[@class='product-name'] >> nth=0 >> xpath=parent::div/div/button
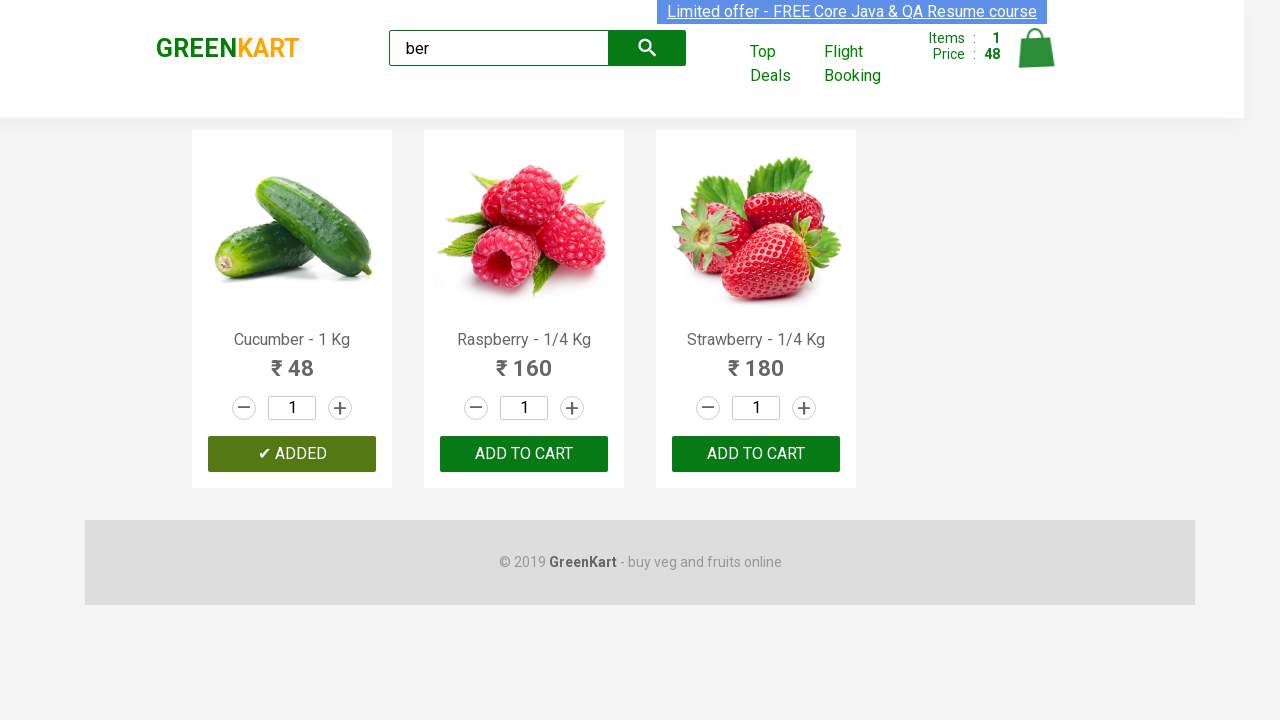

Captured product name: Raspberry - 1/4 Kg
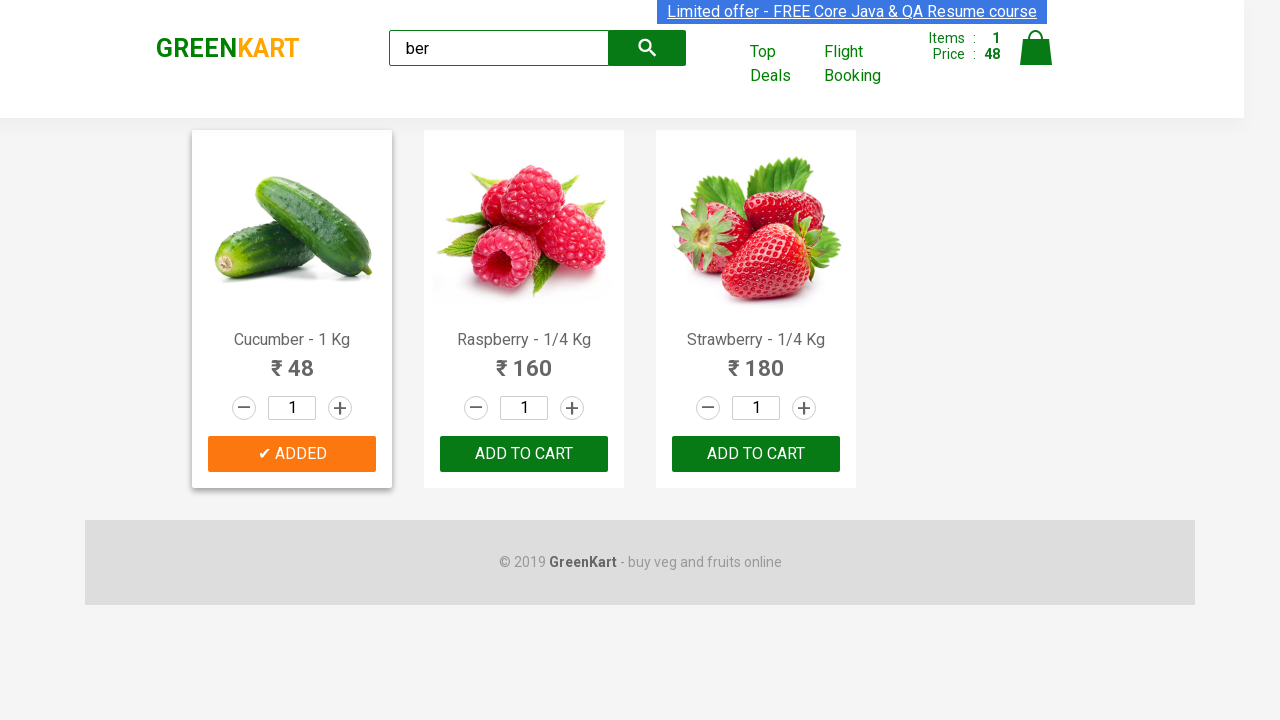

Clicked 'Add to Cart' button for product: Raspberry - 1/4 Kg at (524, 454) on xpath=//h4[@class='product-name'] >> nth=1 >> xpath=parent::div/div/button
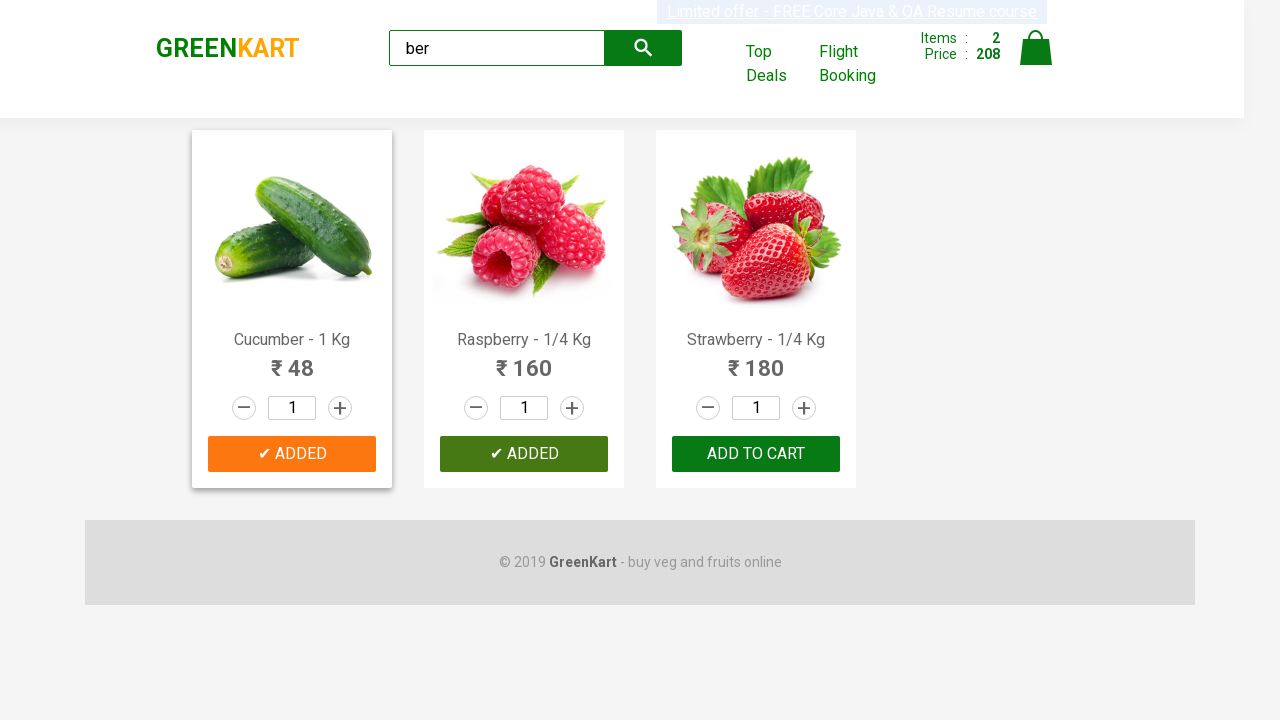

Captured product name: Strawberry - 1/4 Kg
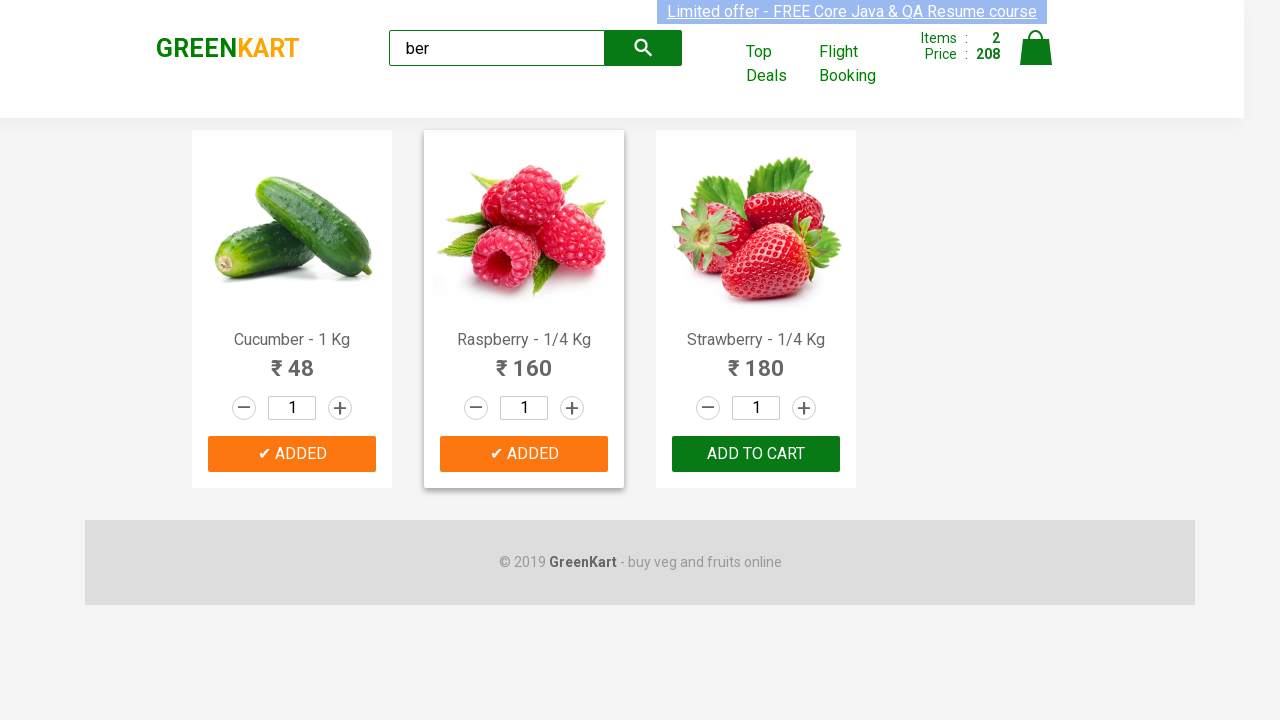

Clicked 'Add to Cart' button for product: Strawberry - 1/4 Kg at (756, 454) on xpath=//h4[@class='product-name'] >> nth=2 >> xpath=parent::div/div/button
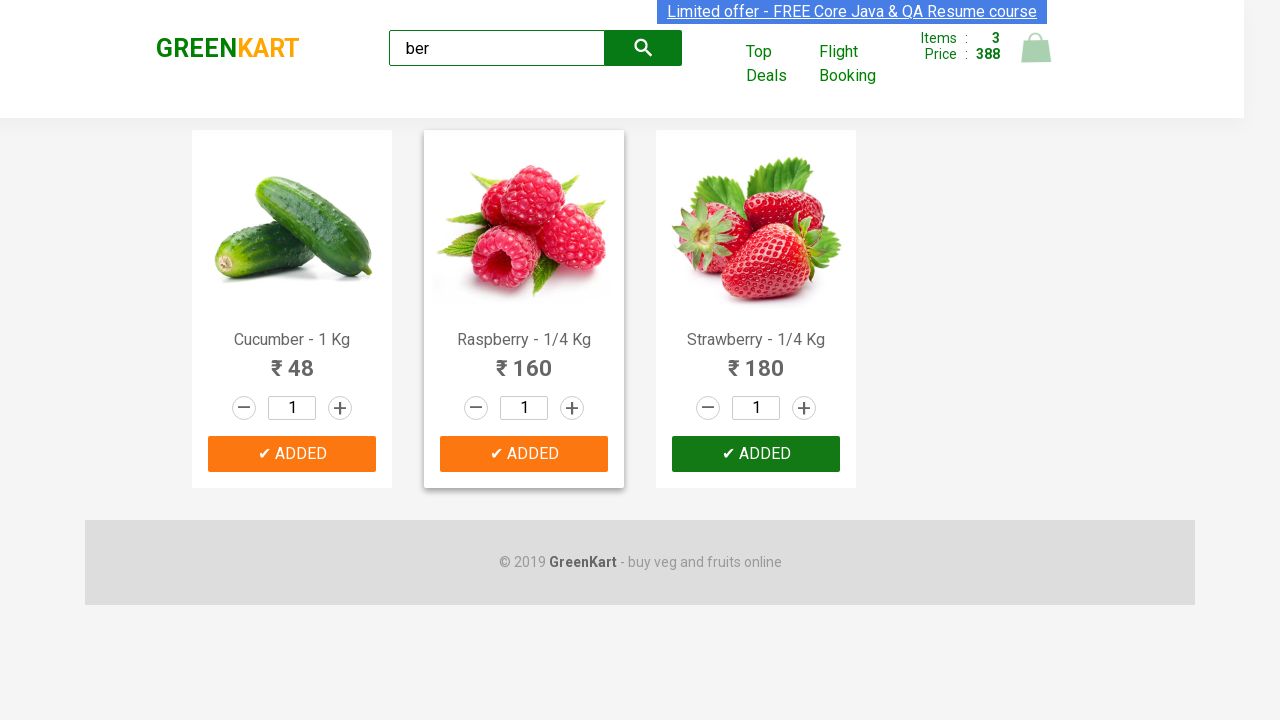

Clicked Cart icon to navigate to shopping cart at (1036, 48) on img[alt='Cart']
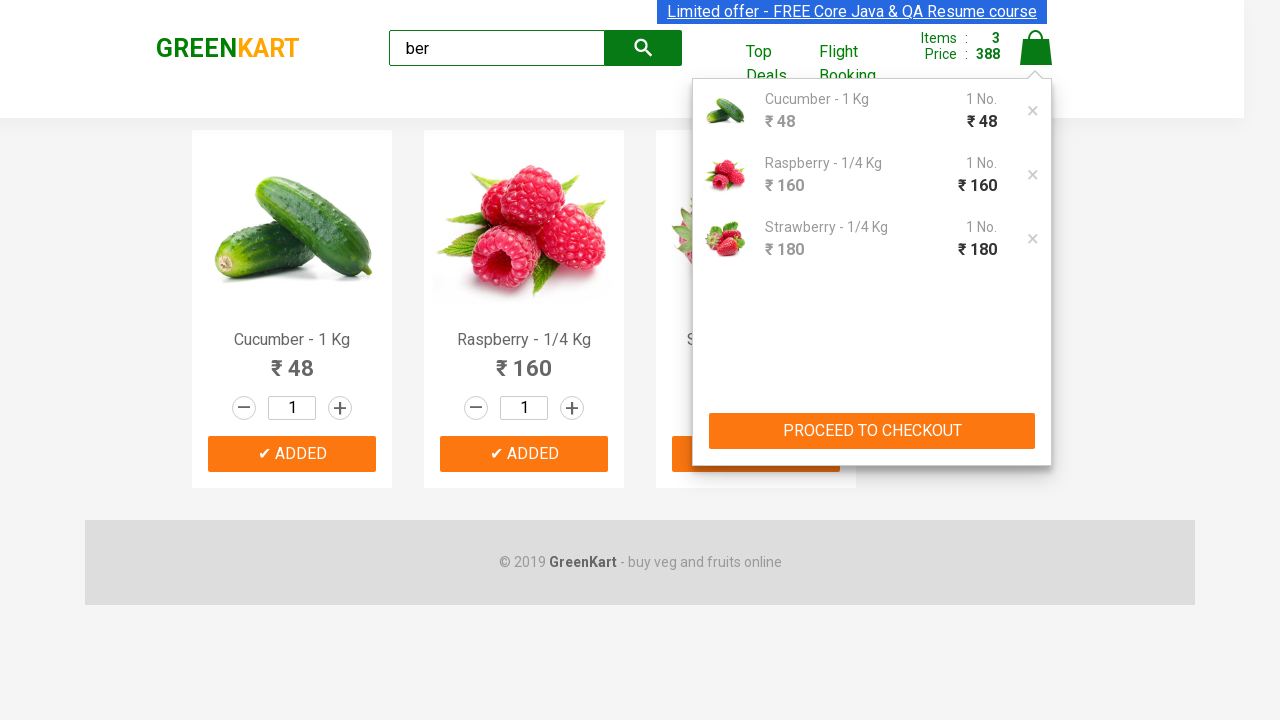

Clicked 'PROCEED TO CHECKOUT' button at (872, 431) on xpath=//button[text()='PROCEED TO CHECKOUT']
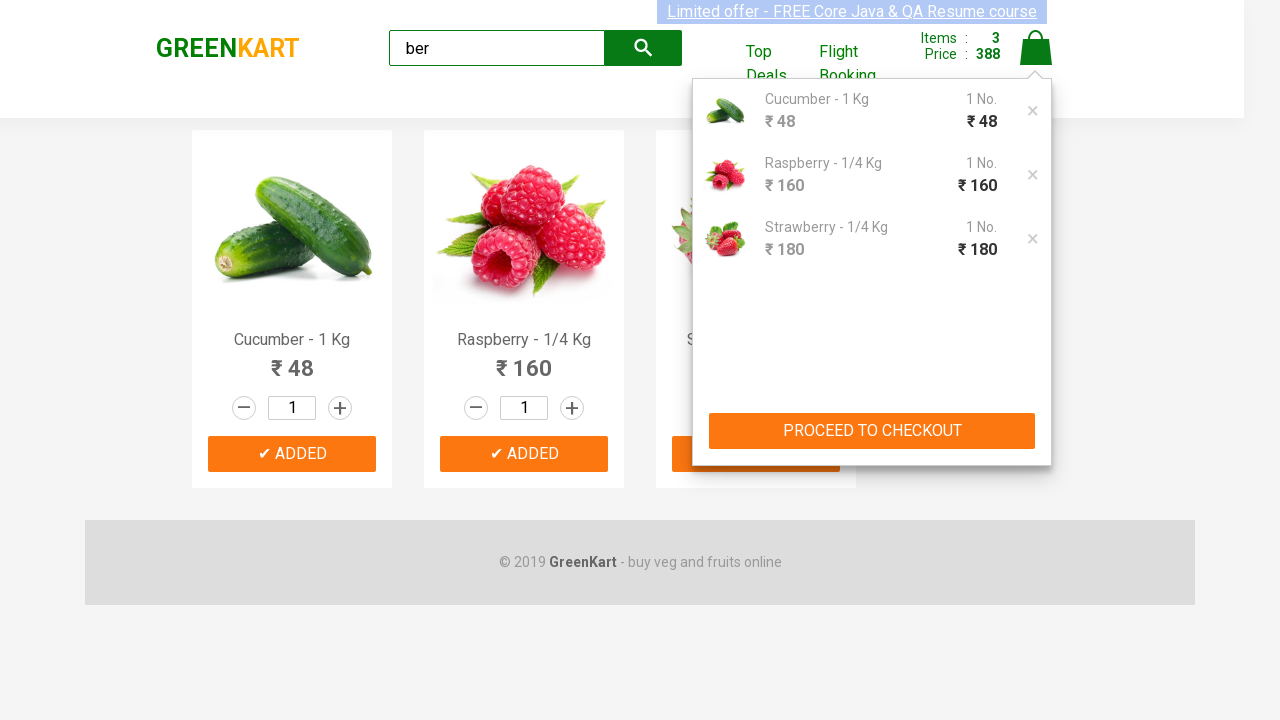

Waited for checkout page to fully load (3 seconds timeout)
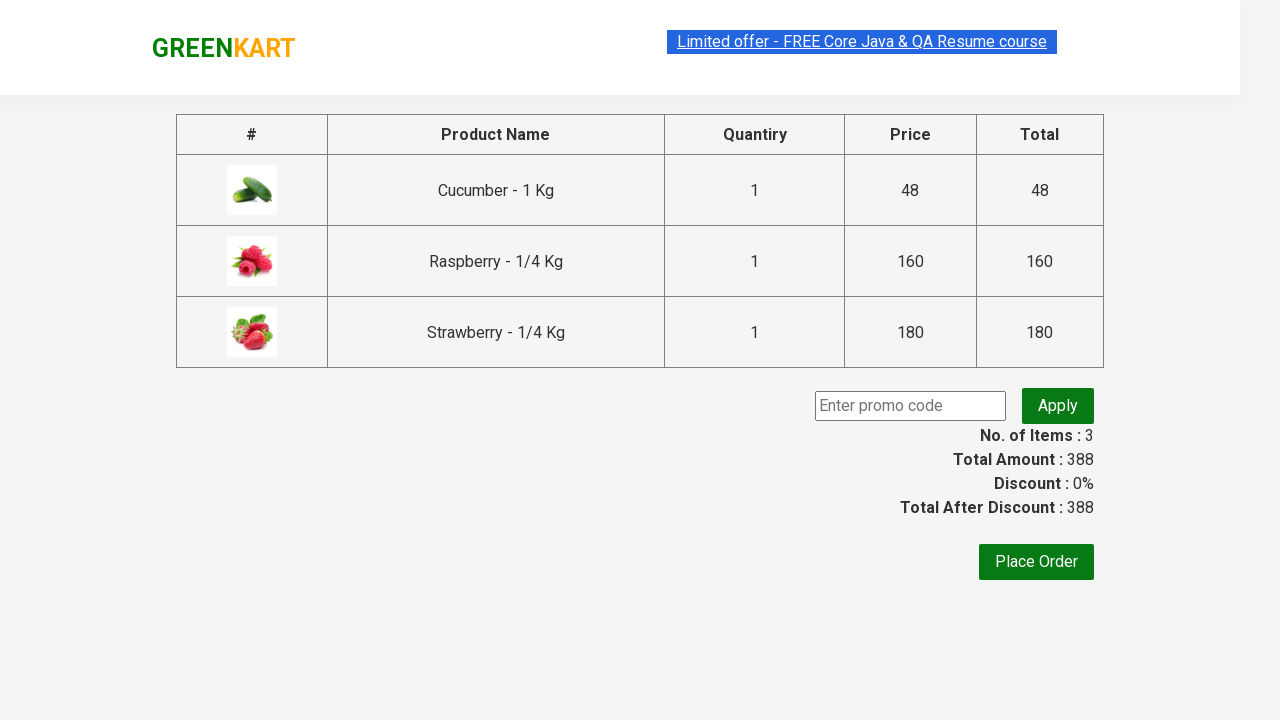

Found 3 items in cart to verify against search results
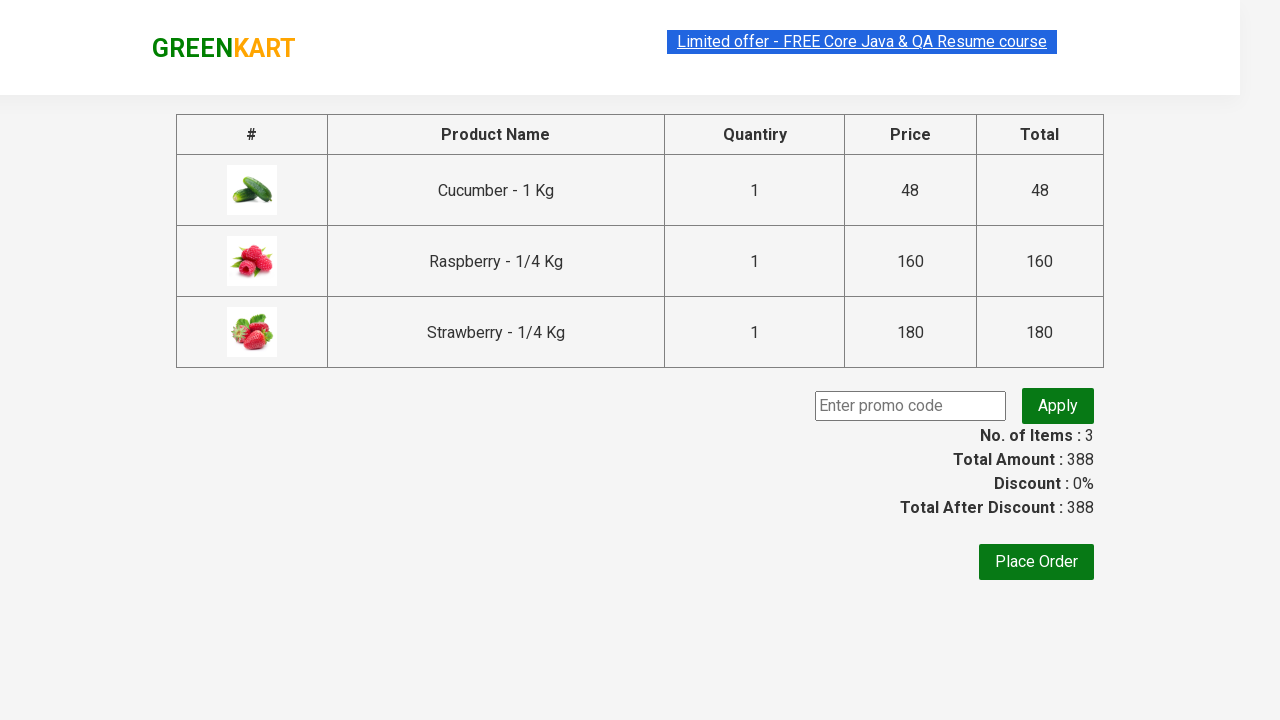

Verified that cart items match the search results
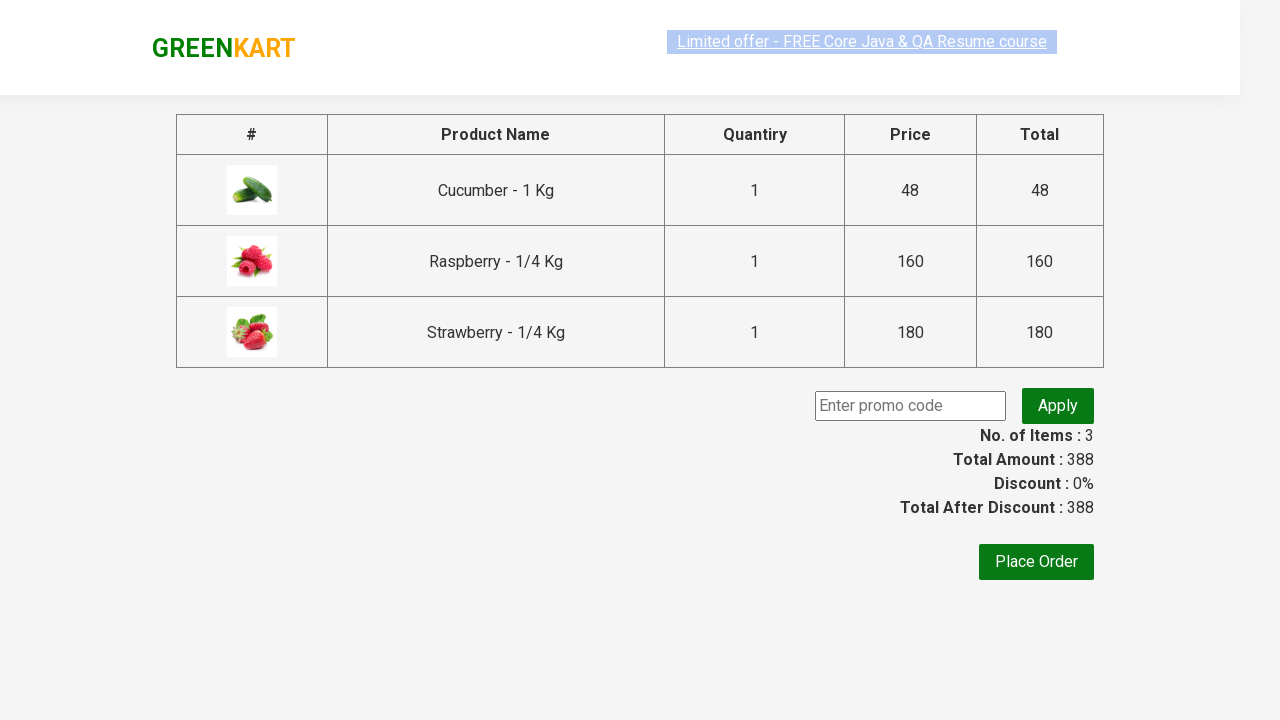

Captured total amount before discount: 388
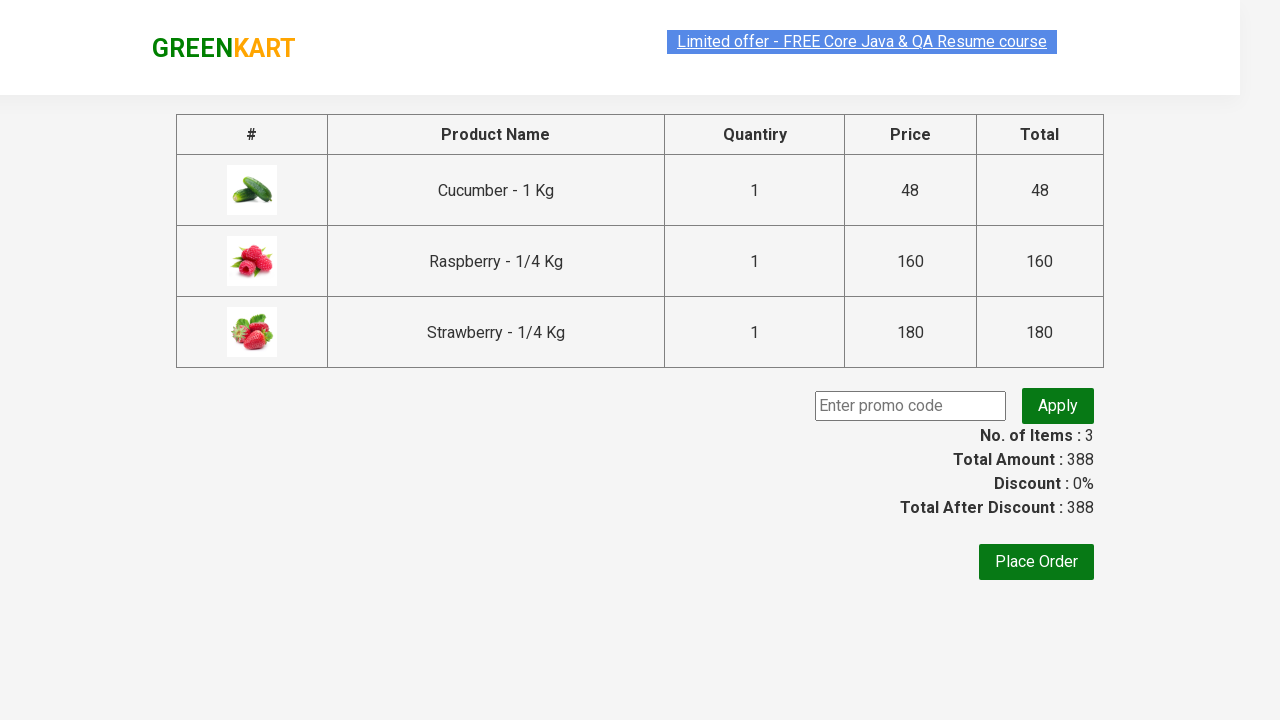

Promo code input field is visible
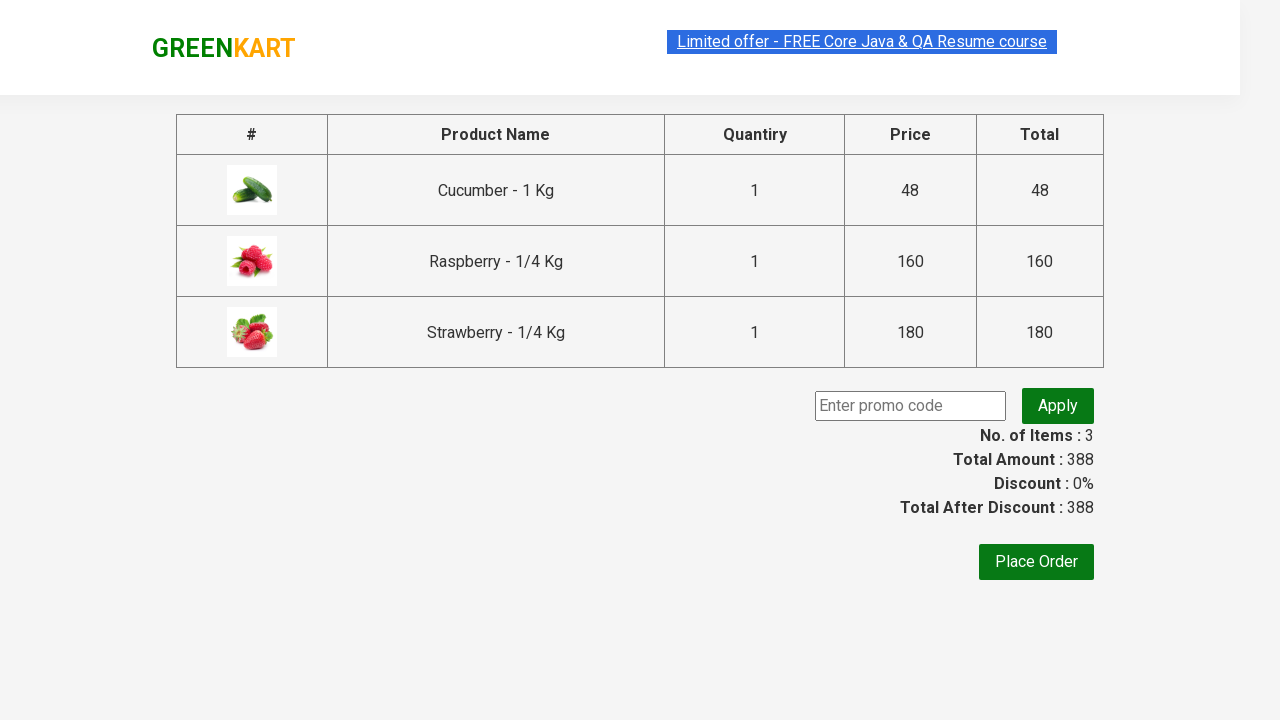

Filled promo code field with 'rahulshettyacademy' on .promoCode
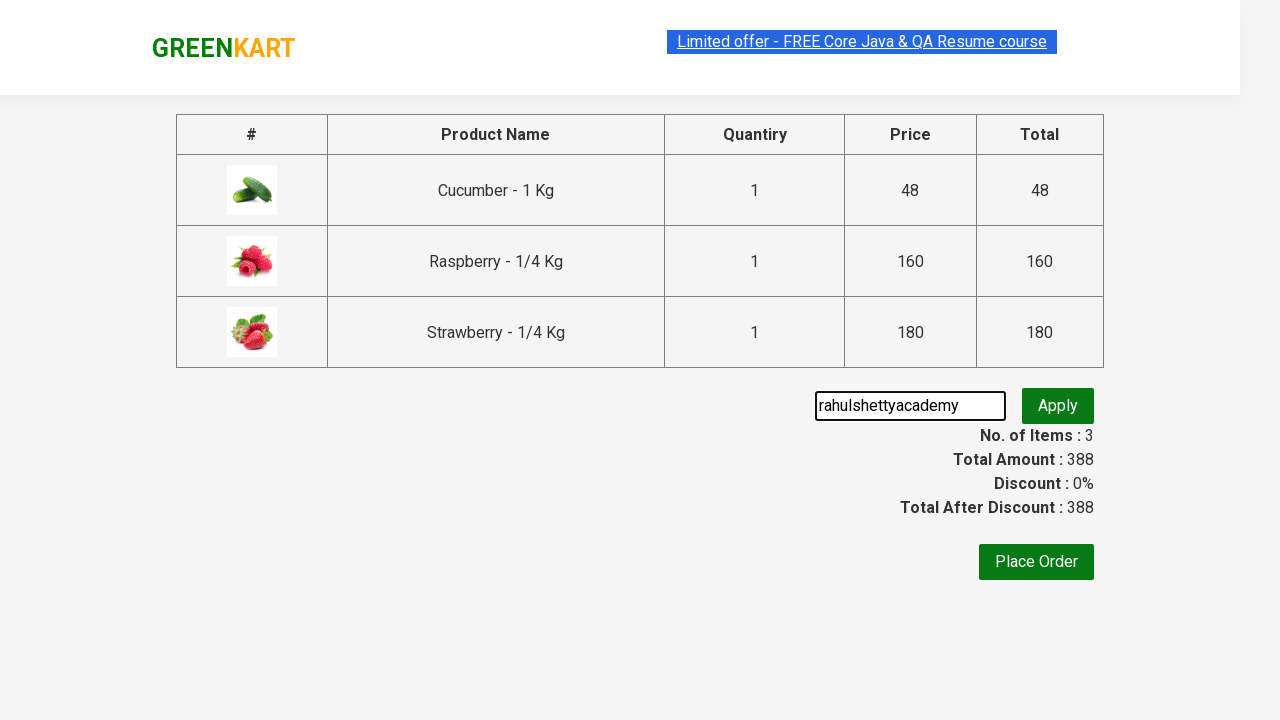

Clicked 'Apply' button to apply discount code at (1058, 406) on .promoBtn
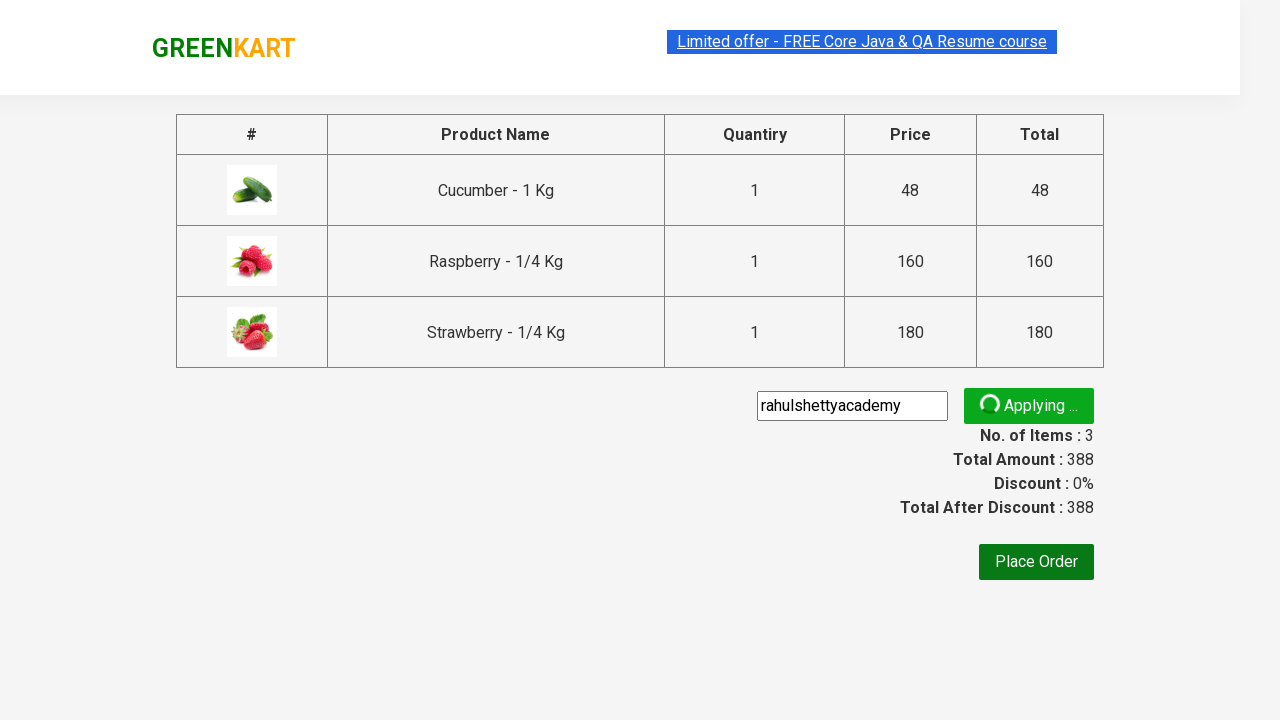

Promo discount confirmation message appeared
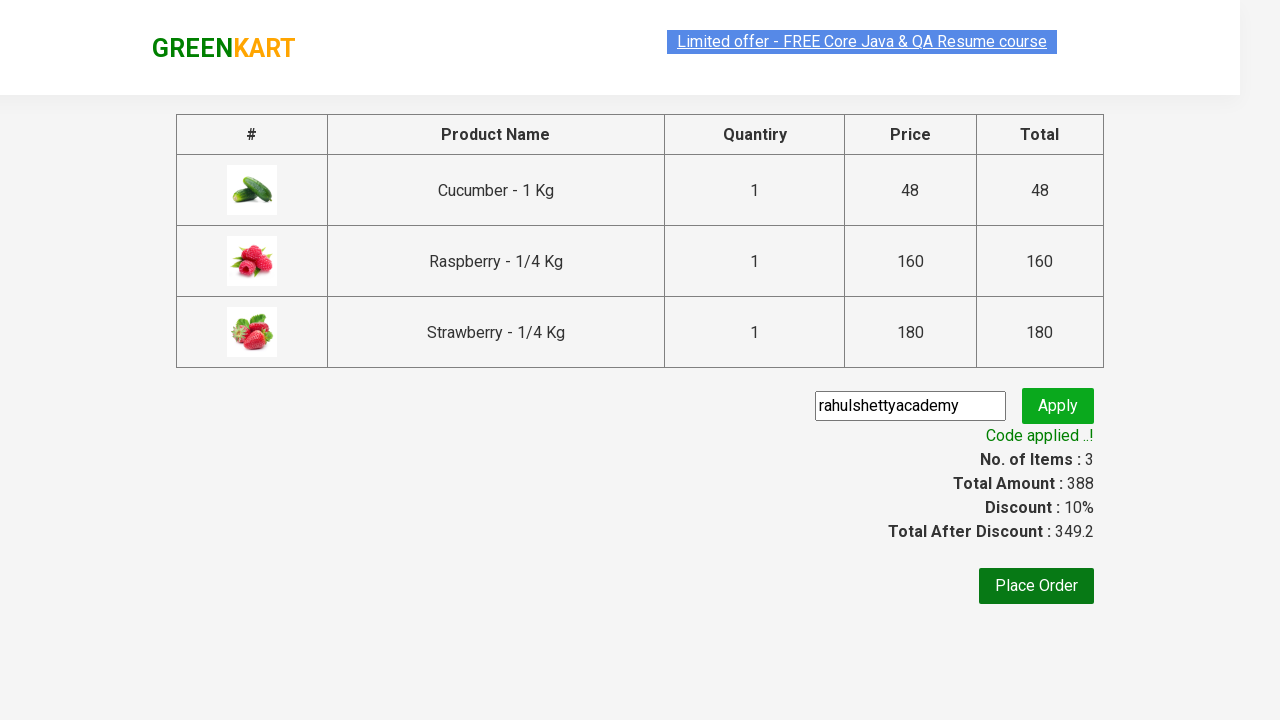

Captured total amount after discount: 349.2
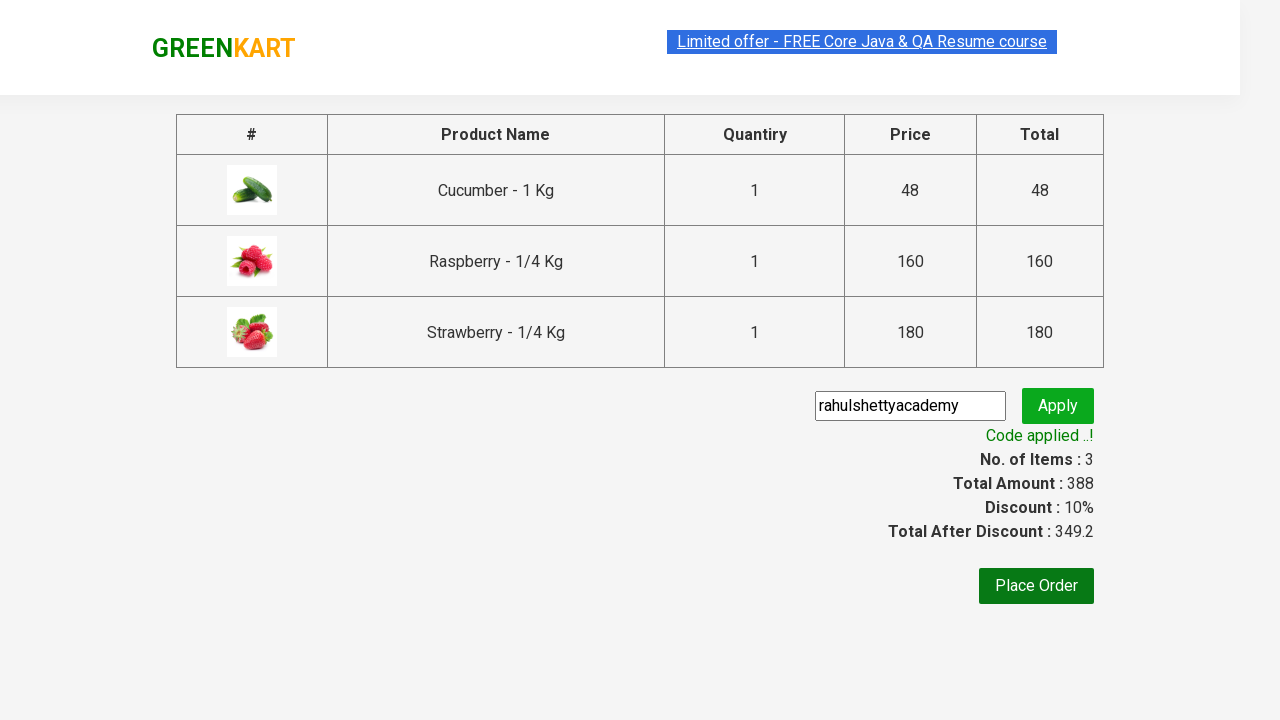

Verified discount was applied: 388 > 349.2
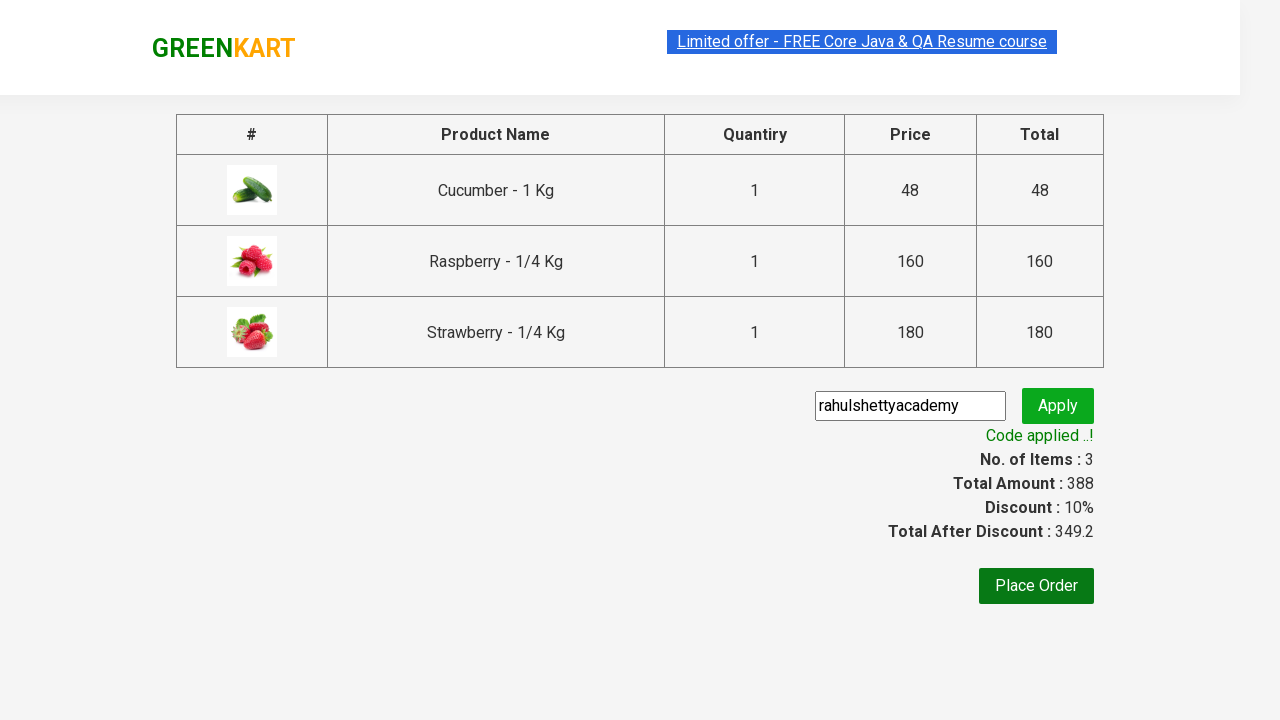

Captured promo message: Code applied ..!
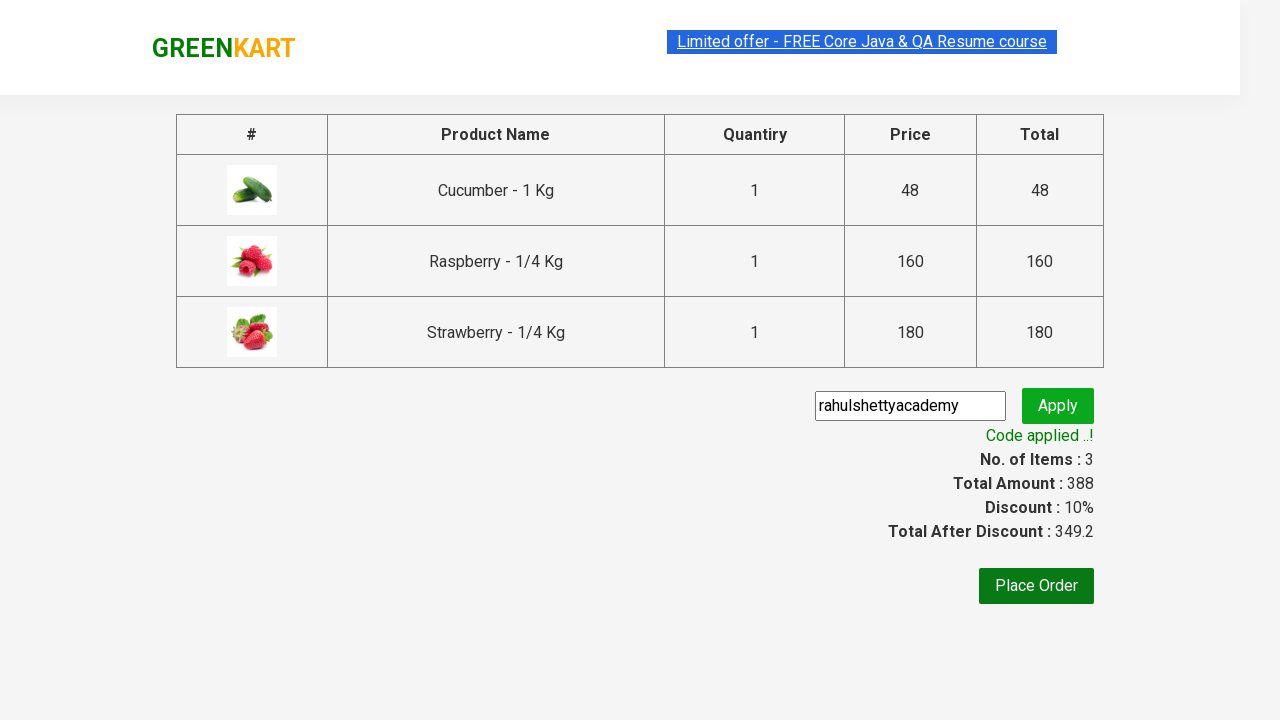

Found 3 individual item prices in cart
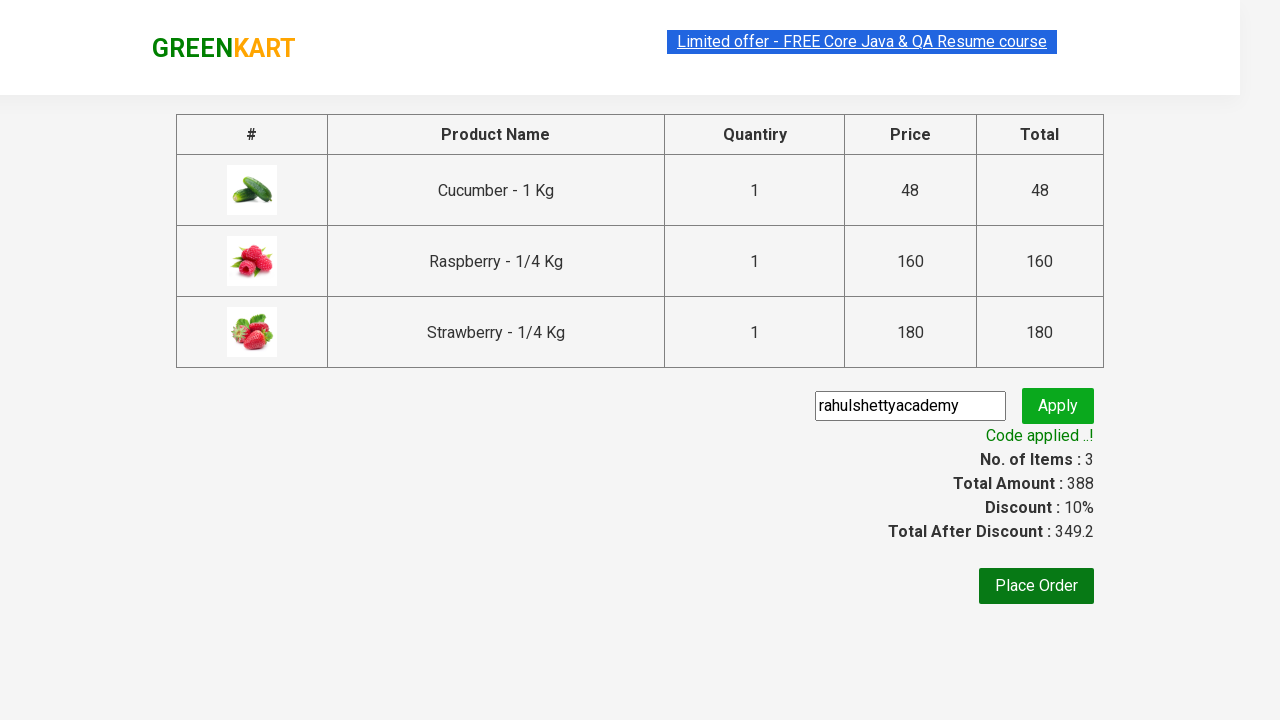

Calculated sum of individual item prices: 388
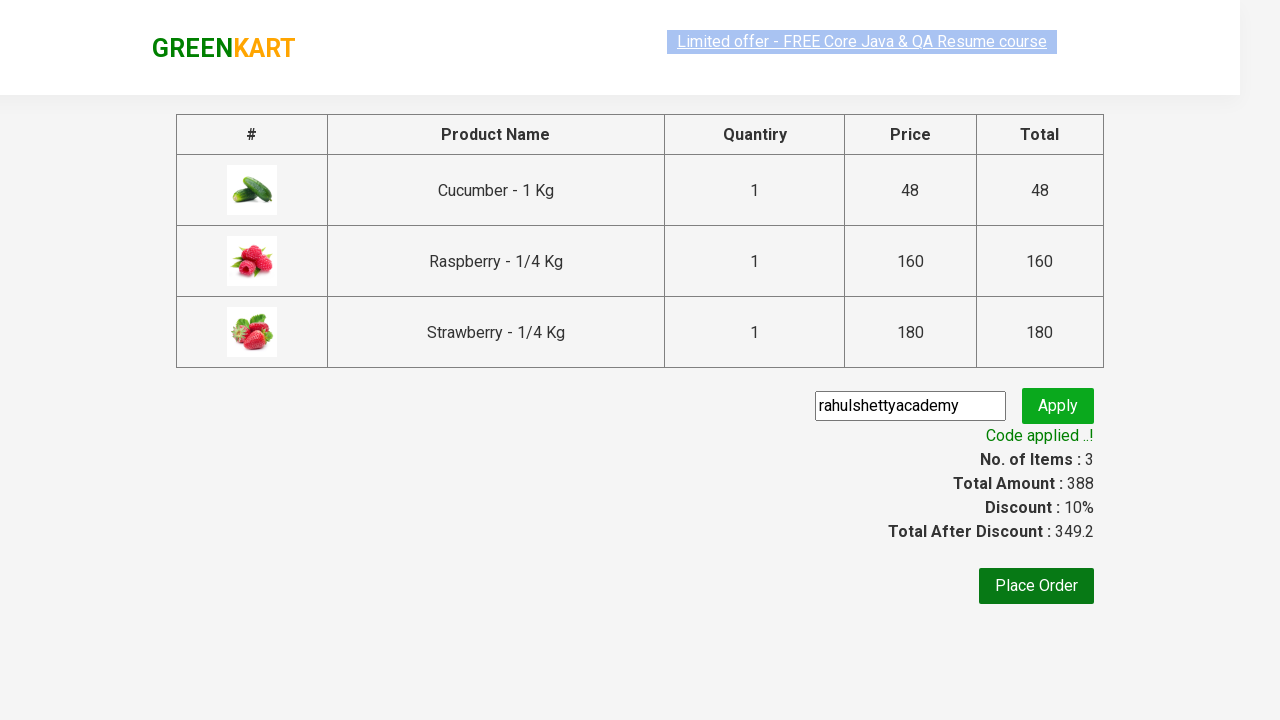

Captured total displayed price: 388
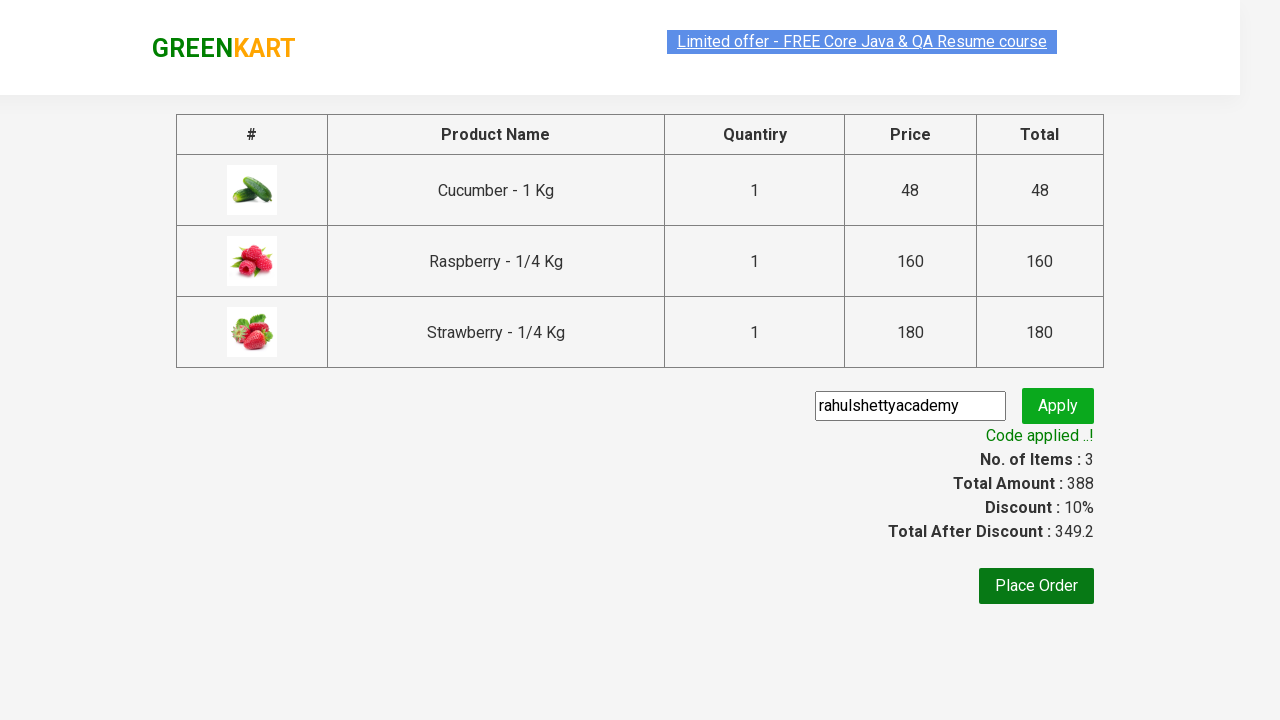

Verified total price matches sum of items: 388 == 388
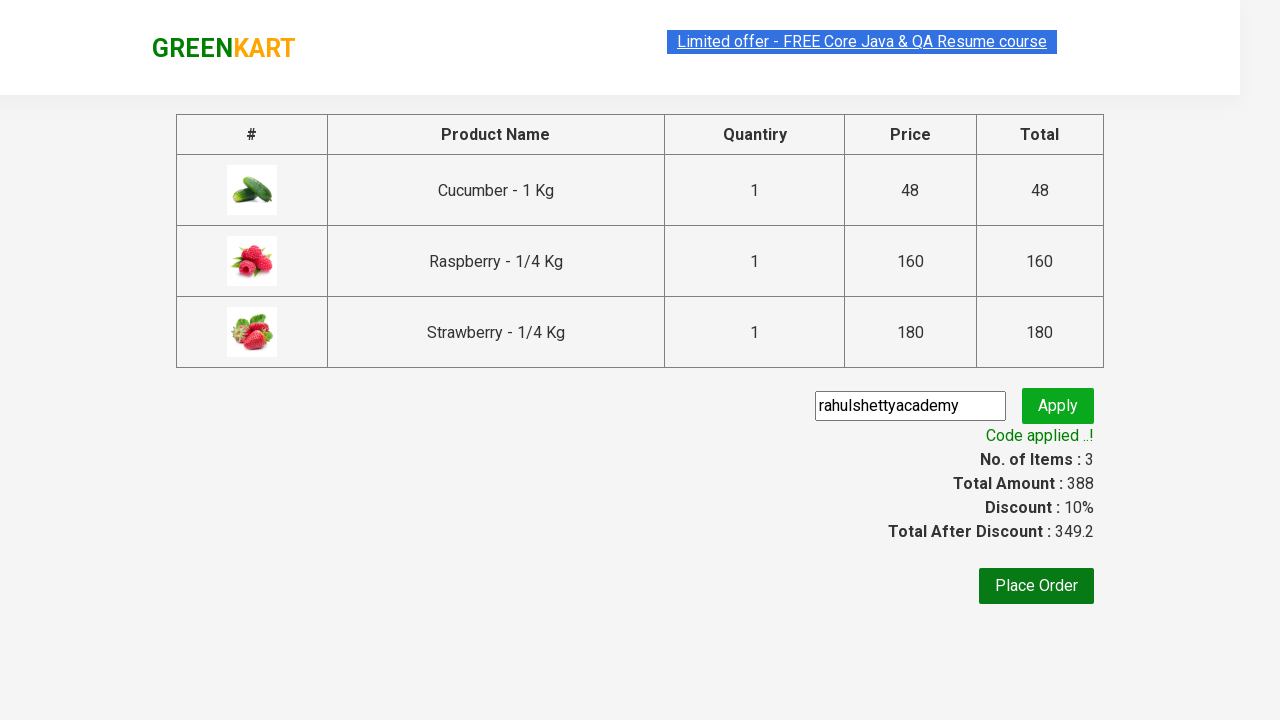

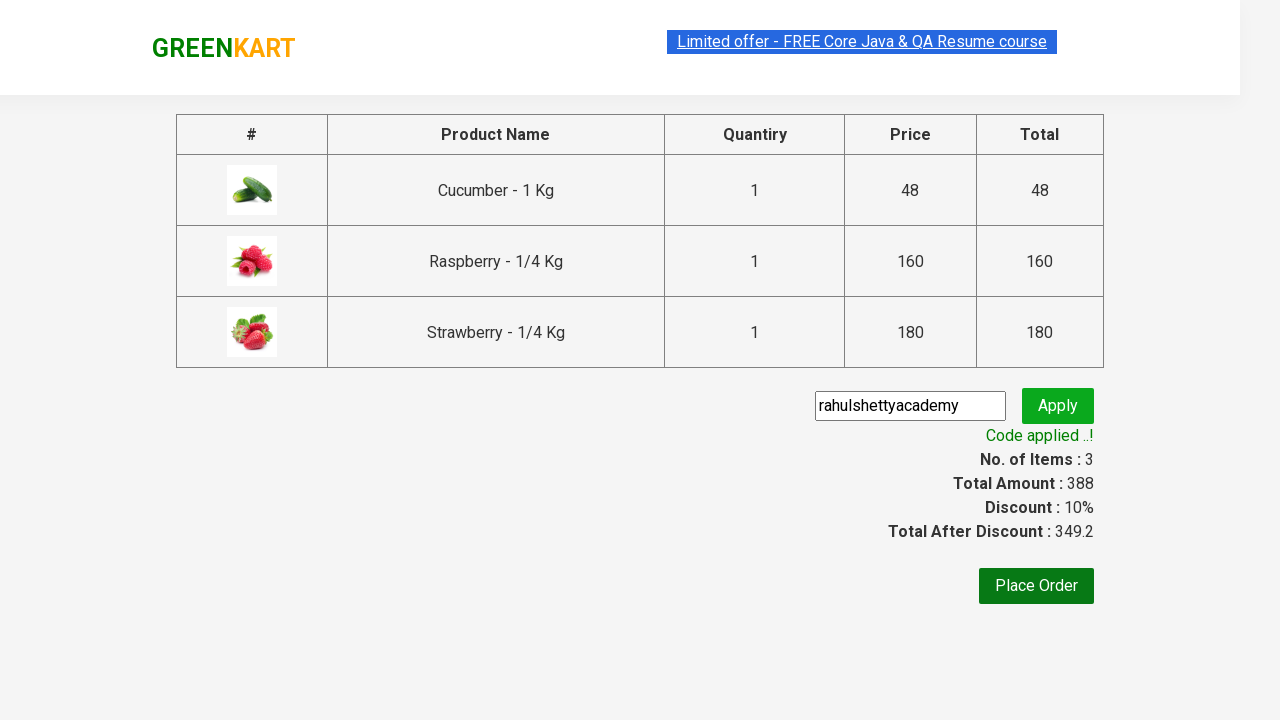